Tests opting out of A/B tests by adding an opt-out cookie before navigating to the A/B test page, verifying the page immediately shows the non-A/B test variant.

Starting URL: http://the-internet.herokuapp.com

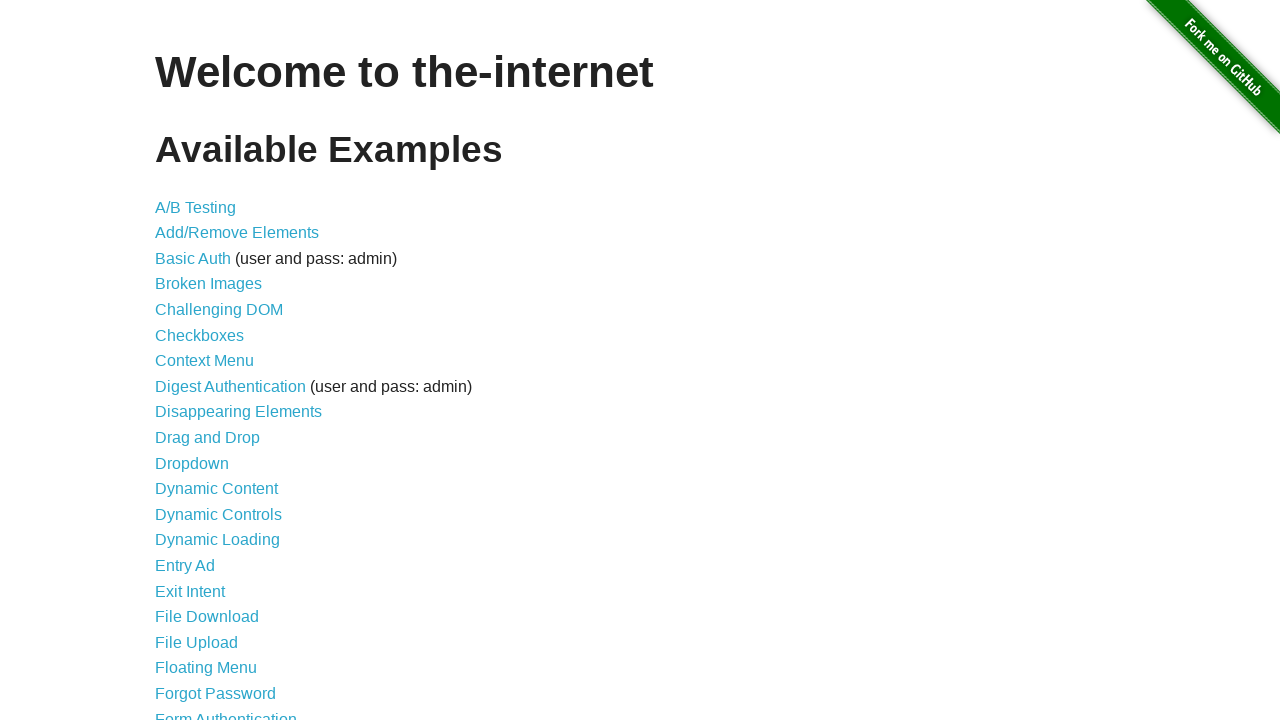

Added optimizelyOptOut cookie to opt out of A/B tests
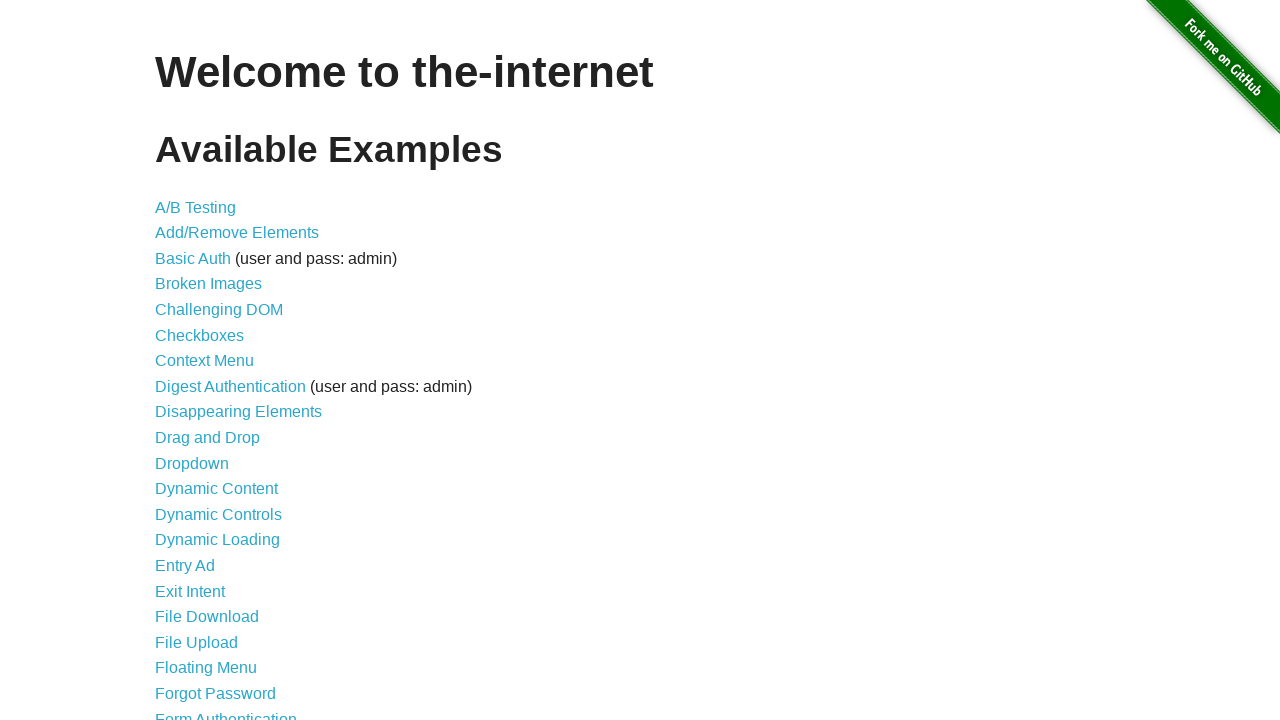

Navigated to A/B test page
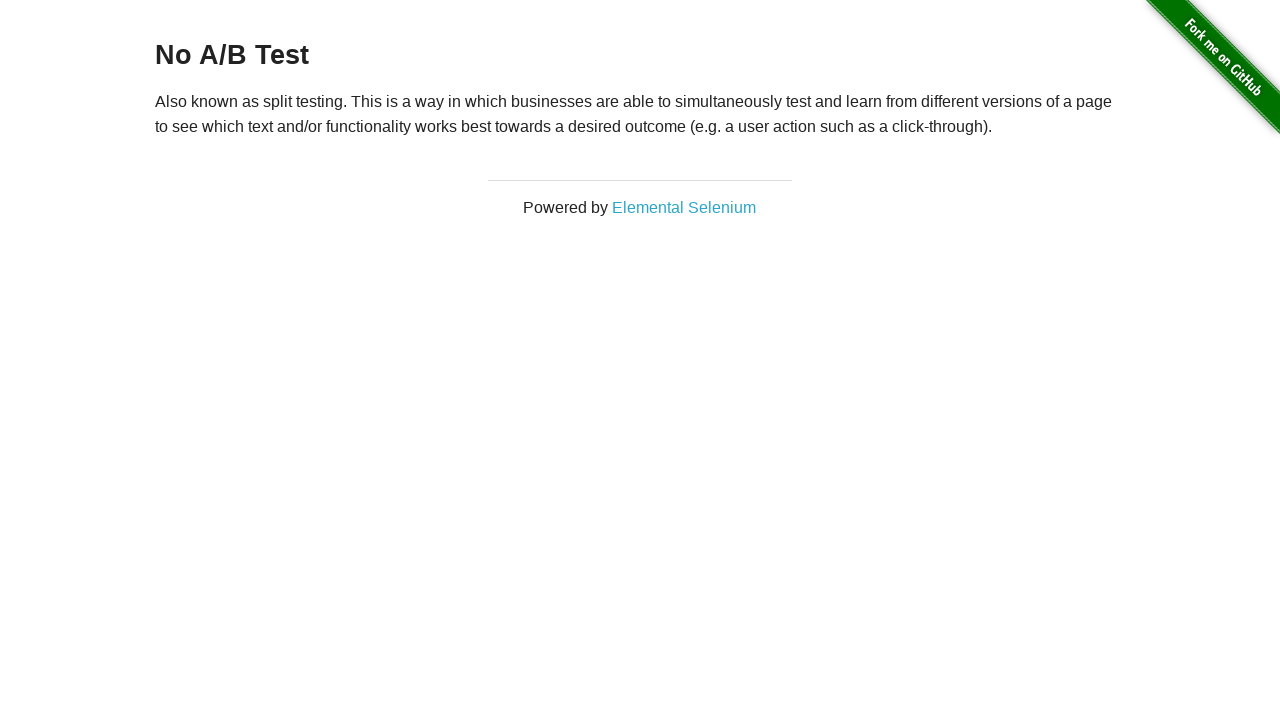

A/B test page heading loaded, verifying non-A/B test variant is displayed
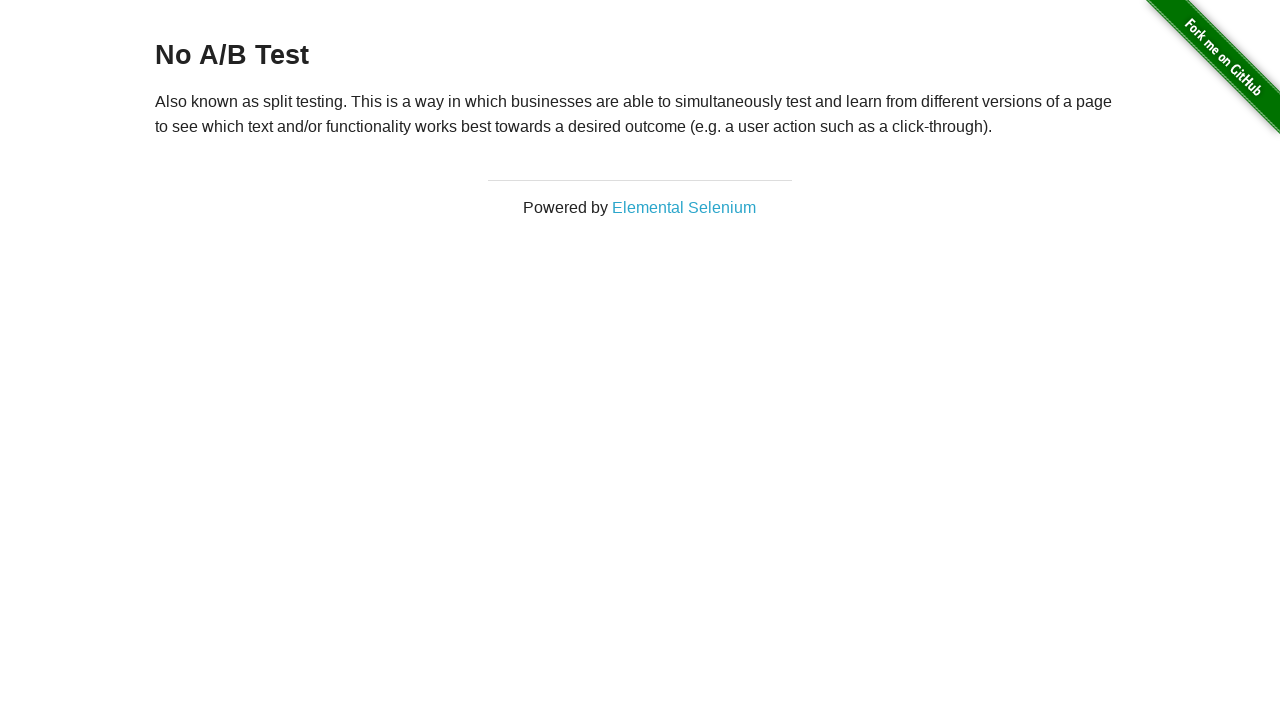

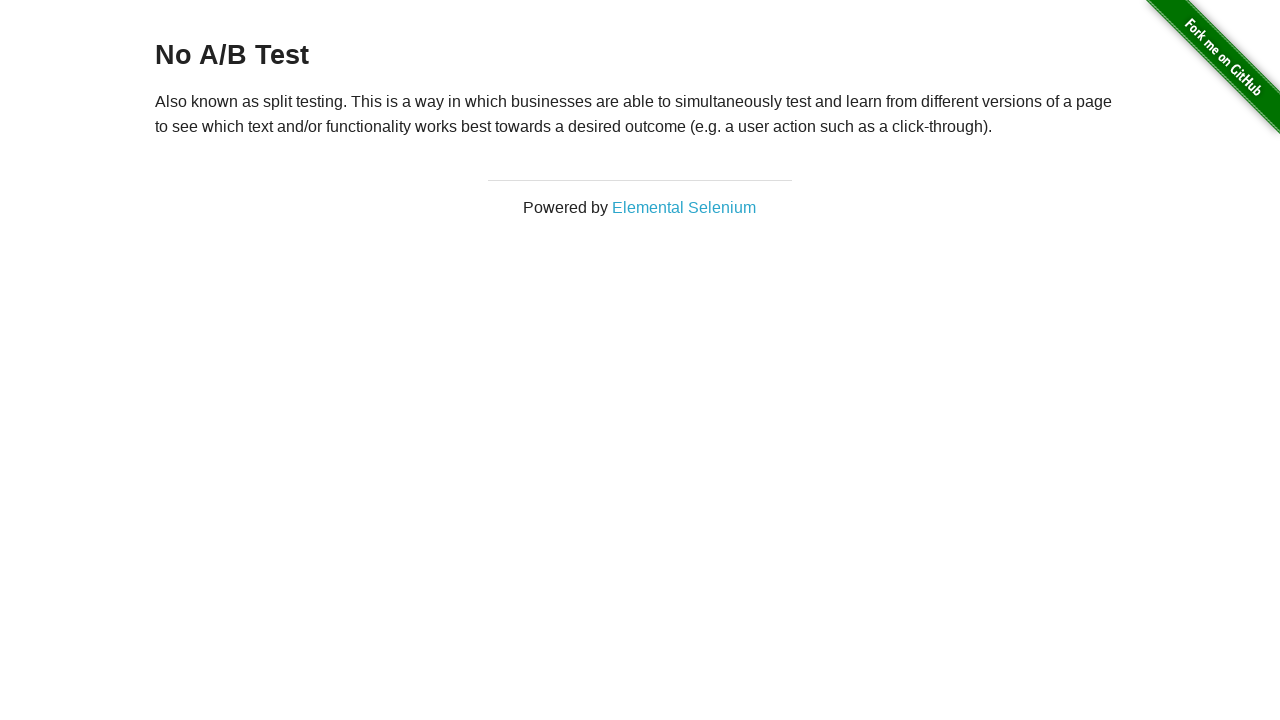